Tests that a registration form correctly validates and retains a valid alphabetic first name when entered and submitted

Starting URL: https://playwright-lab.web.app

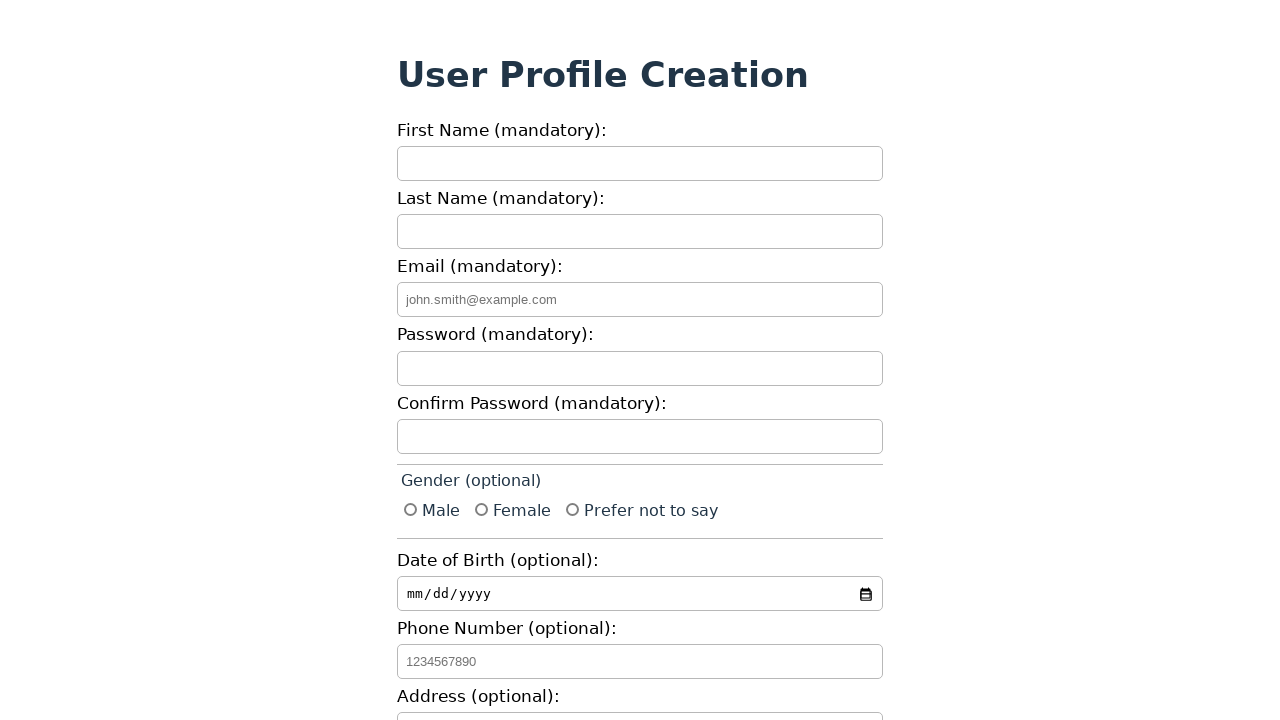

Waited for first name input field to be visible
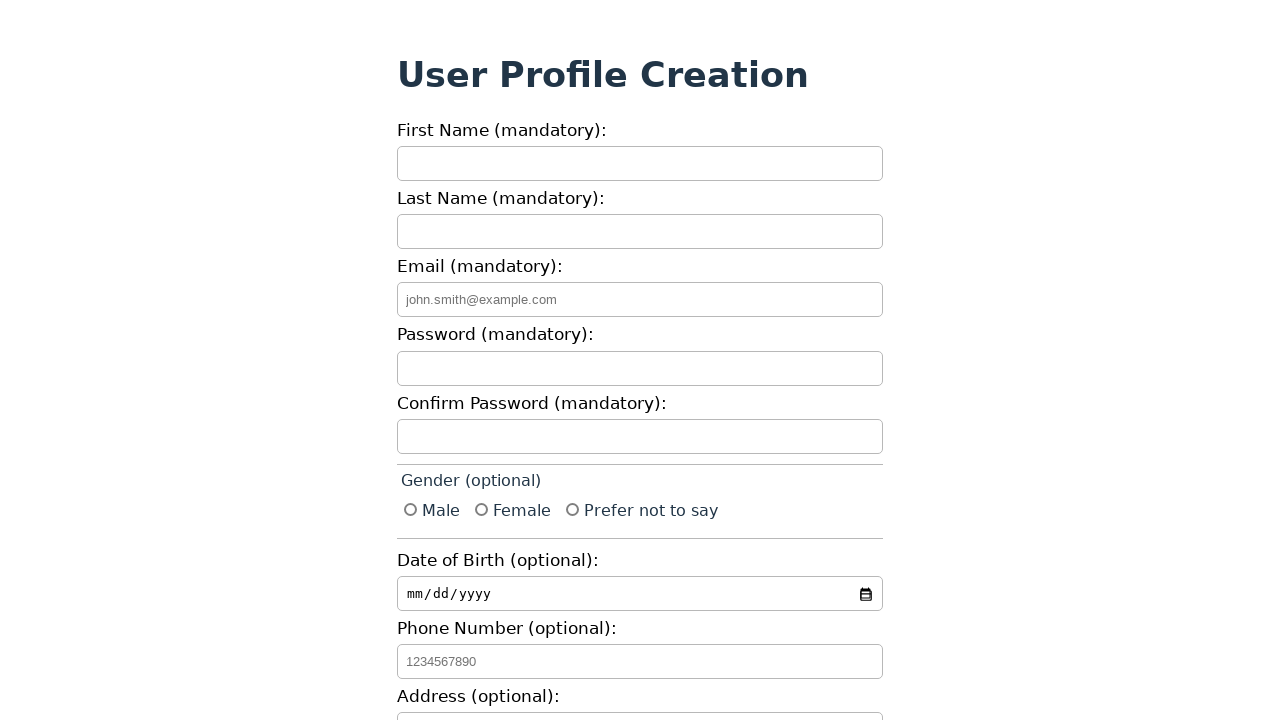

Filled first name field with 'Jonathan' on input[name='firstName'], input[id='firstName'], input[placeholder*='First'], #fi
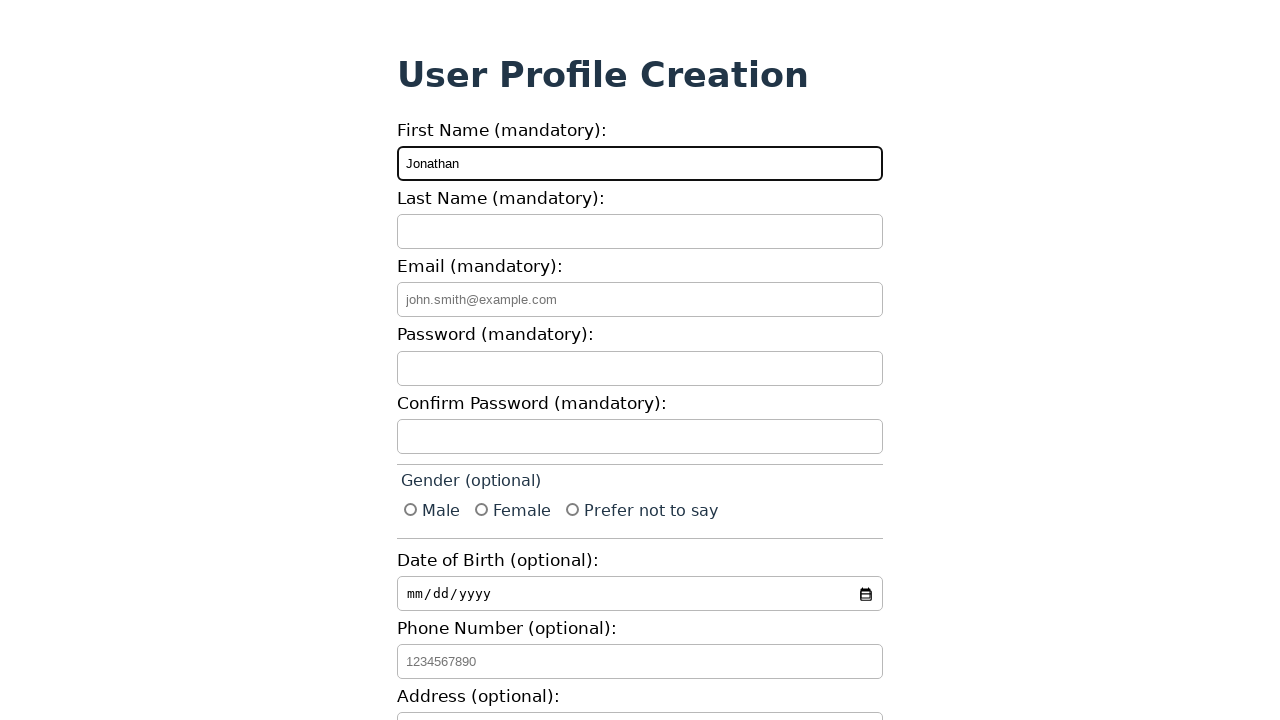

Clicked submit button at (443, 670) on button[type='submit'], input[type='submit'], button:has-text('Submit'), button:h
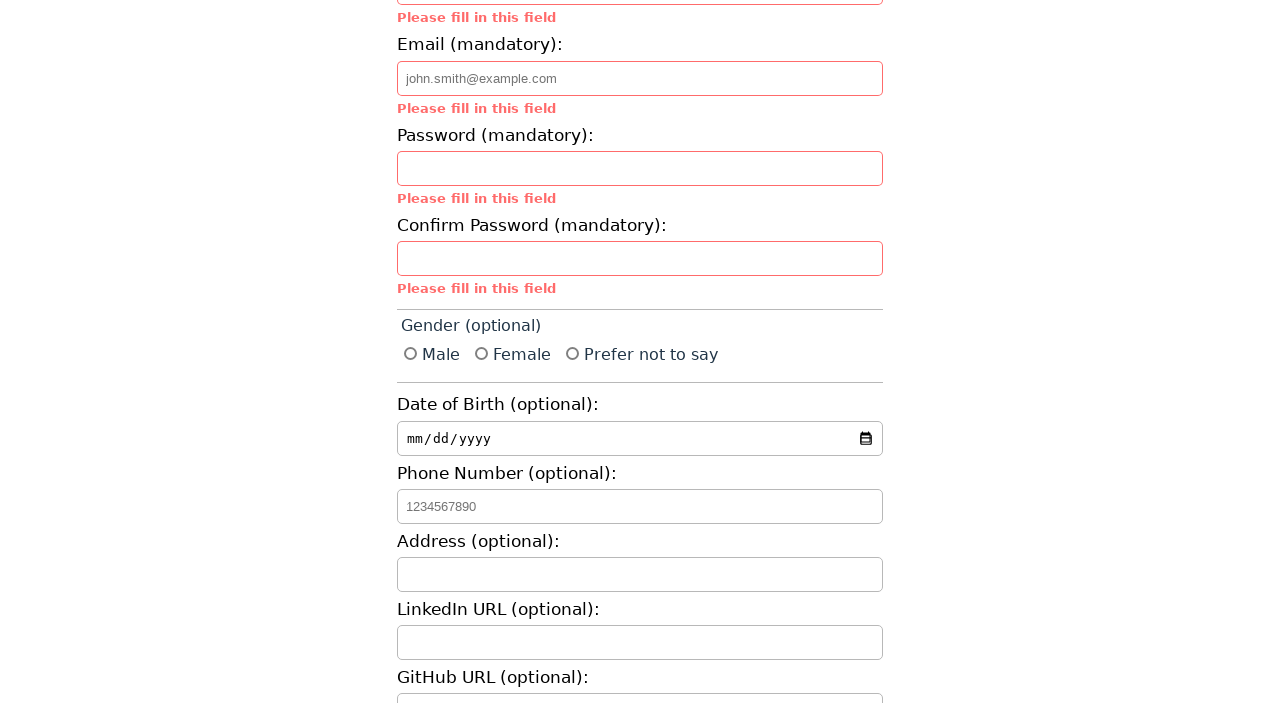

Verified first name field retains value 'Jonathan'
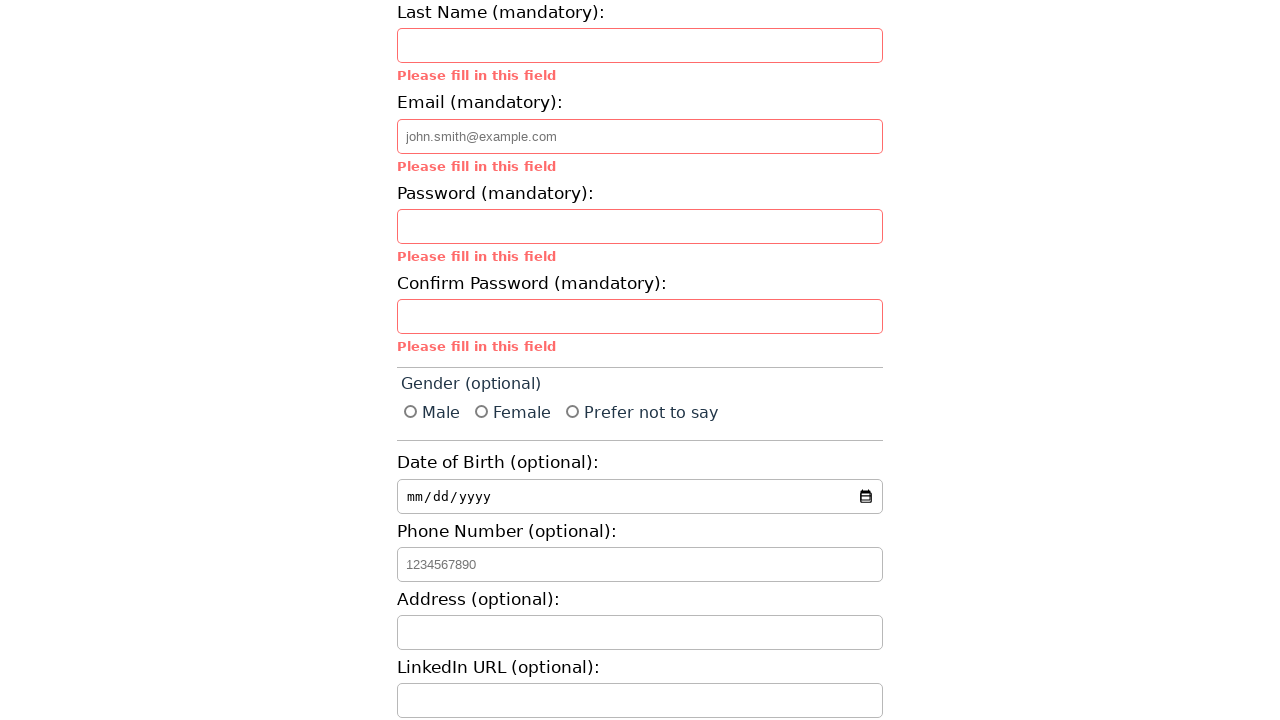

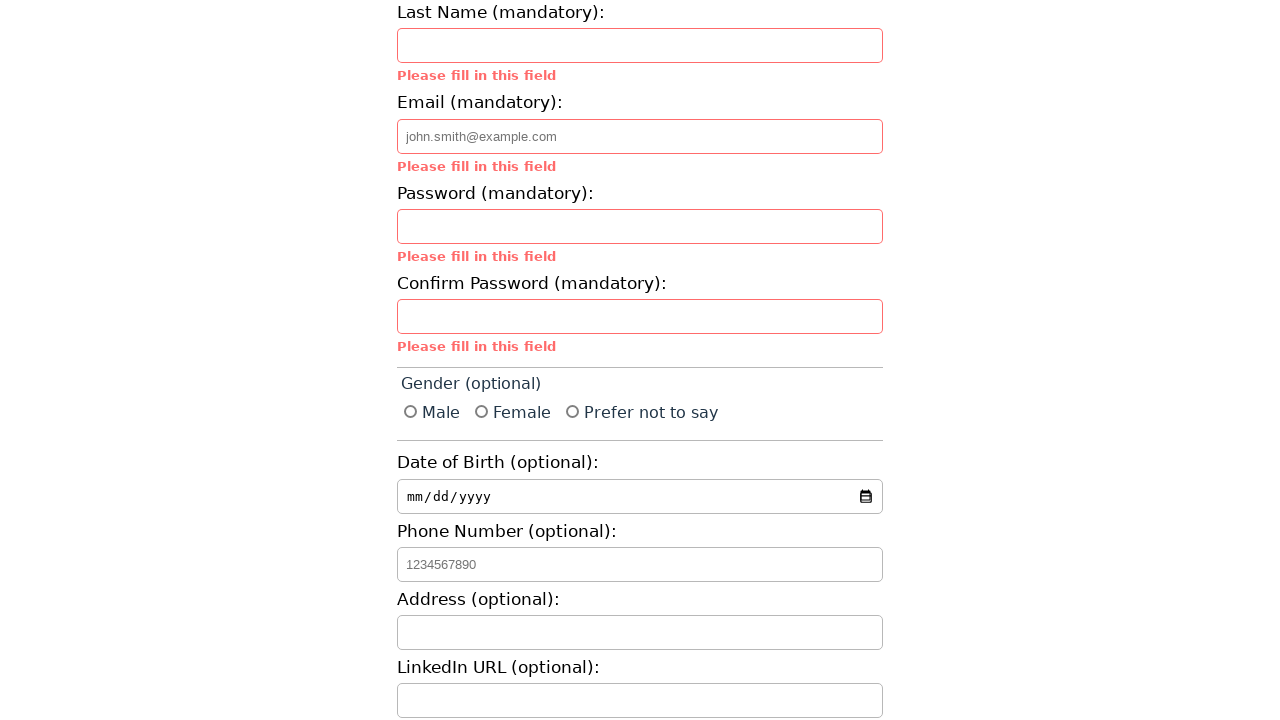